Tests the search functionality on Urban Ladder website by searching for "sofa sets"

Starting URL: https://www.urbanladder.com/

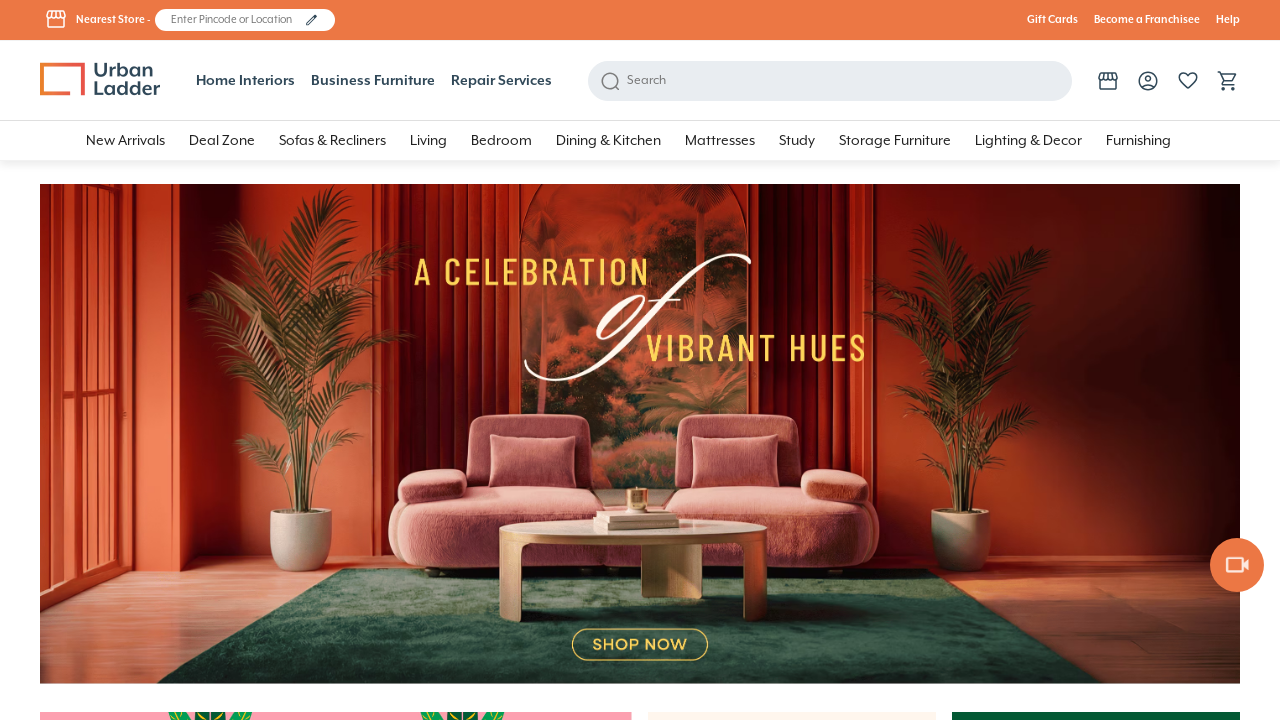

Filled search field with 'sofa sets' on //input[@placeholder='Search']
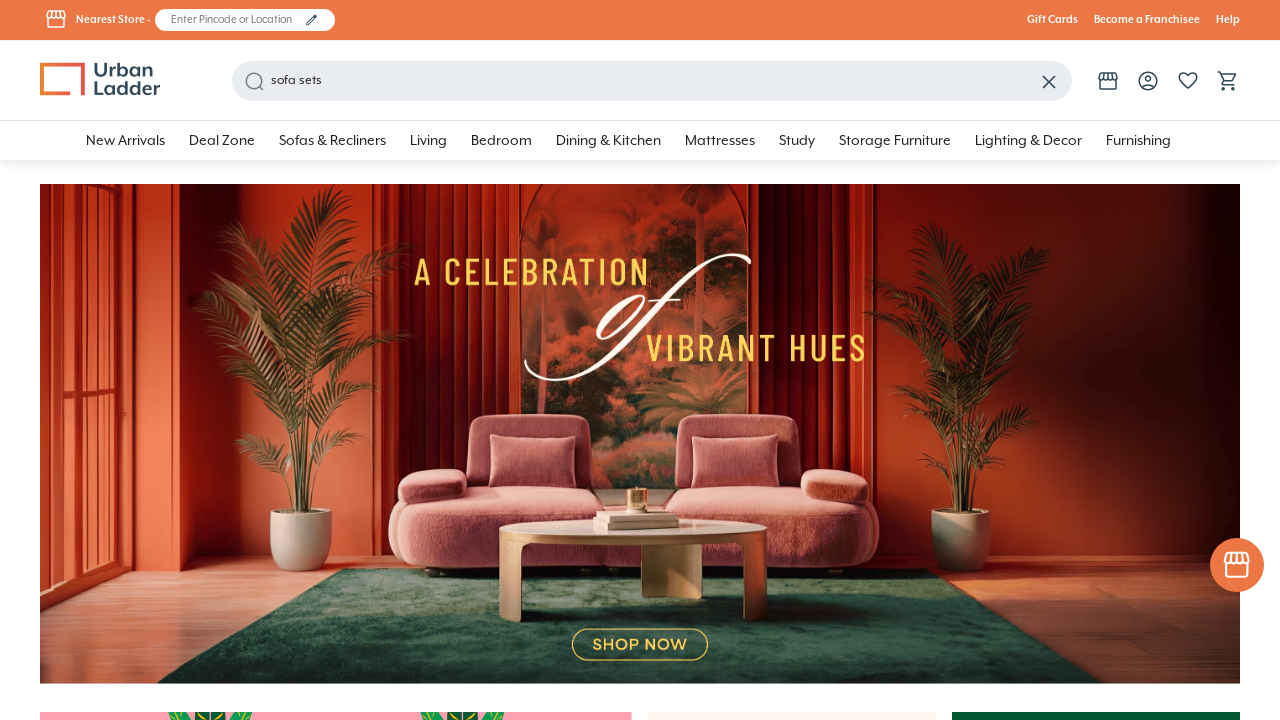

Pressed Enter to submit search for sofa sets on //input[@placeholder='Search']
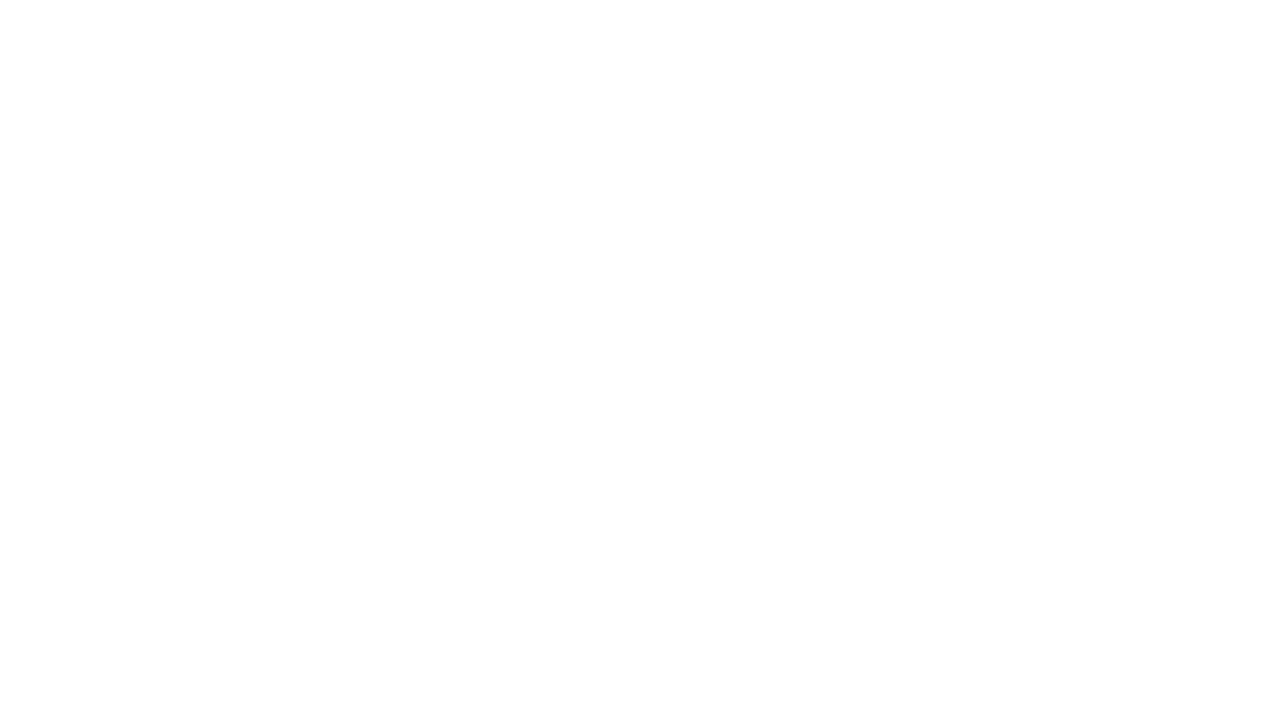

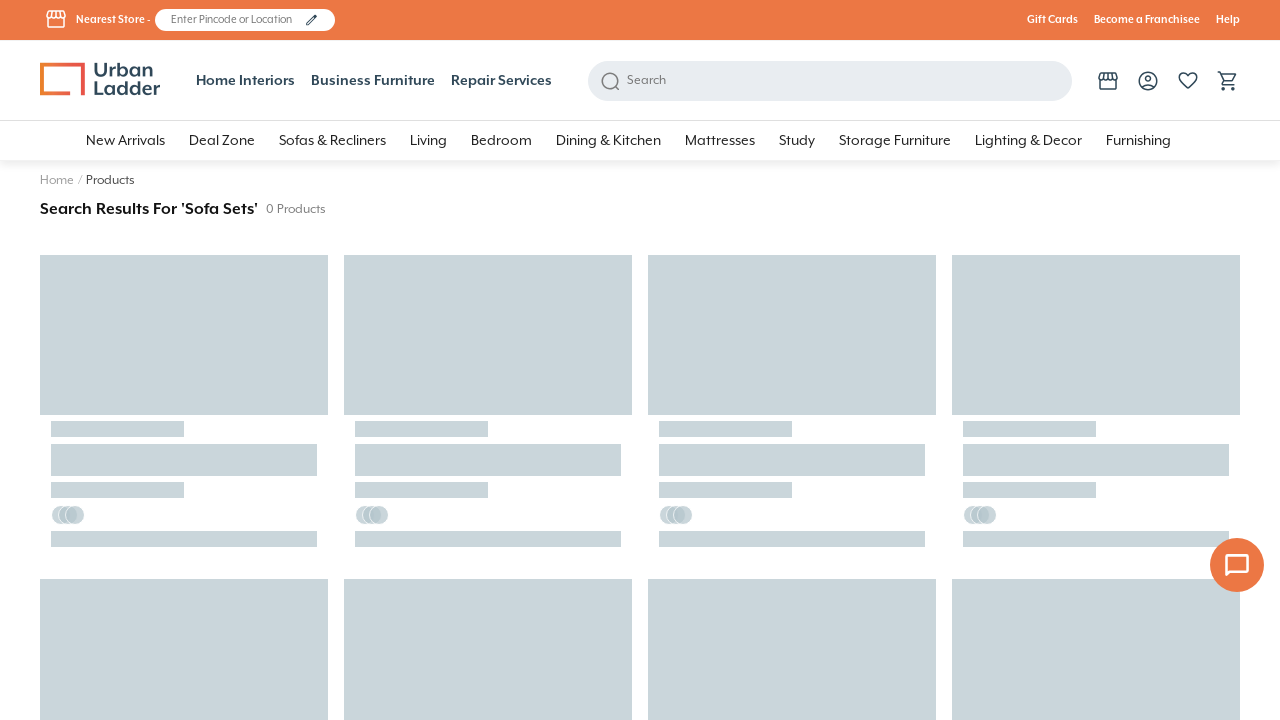